Navigates to a shop page and verifies that product listings are displayed on the page

Starting URL: https://scrapeme.live/shop/

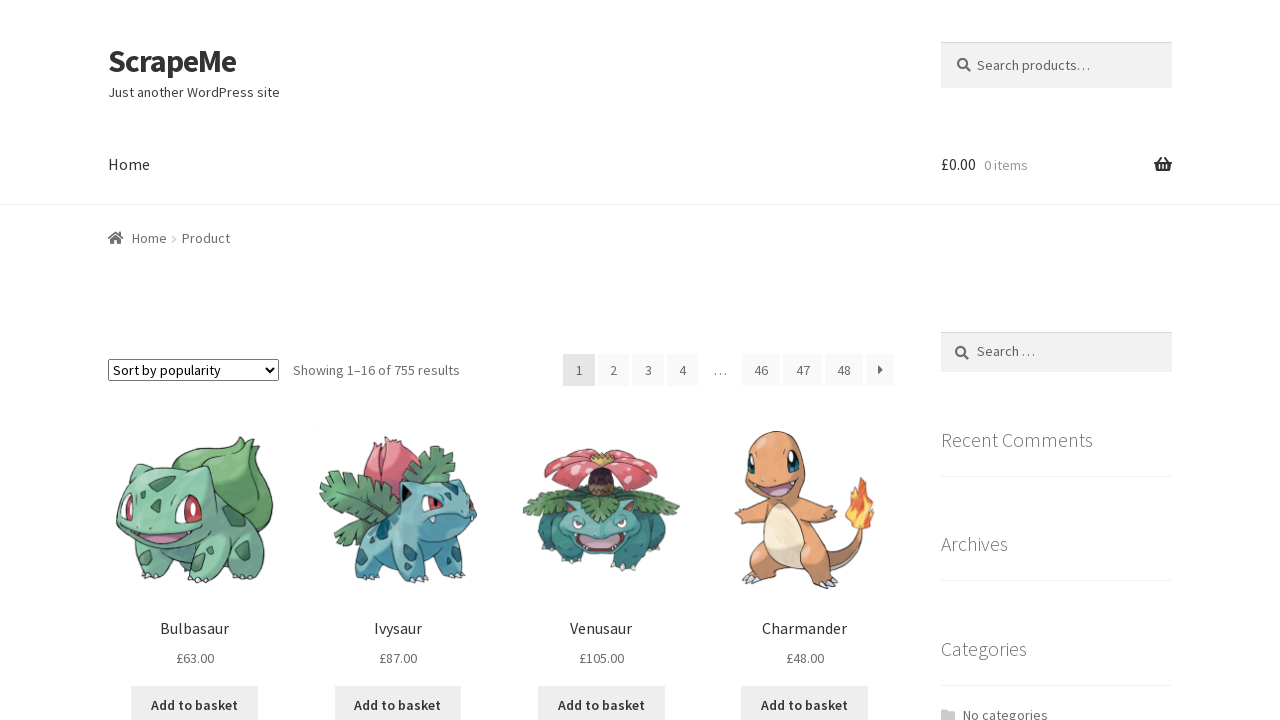

Navigated to shop page at https://scrapeme.live/shop/
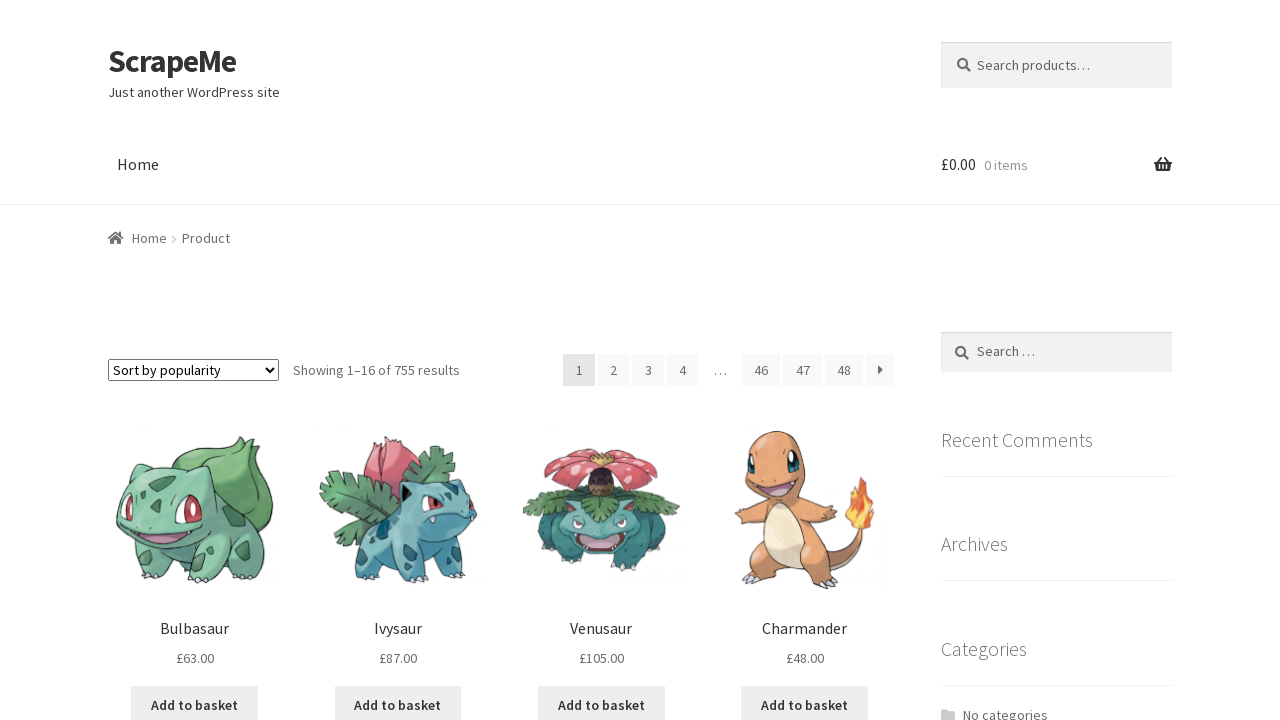

Product listings loaded on the page
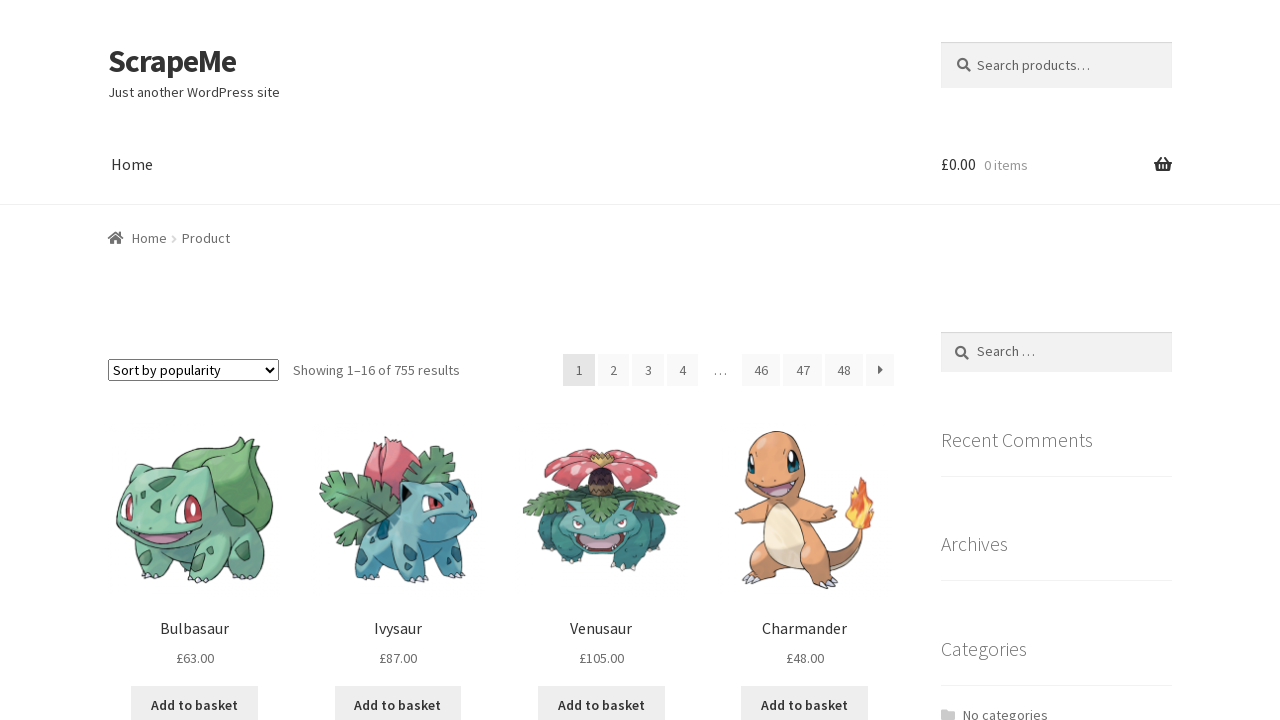

Product names are visible
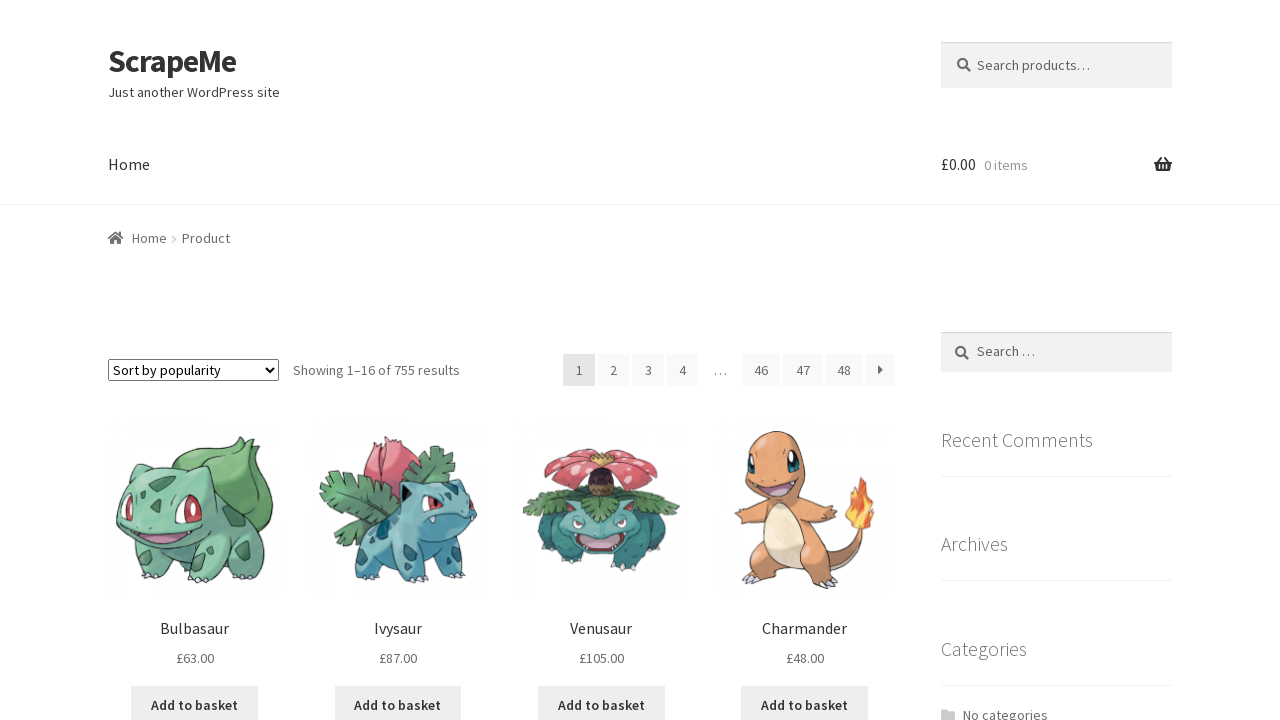

Product prices are visible
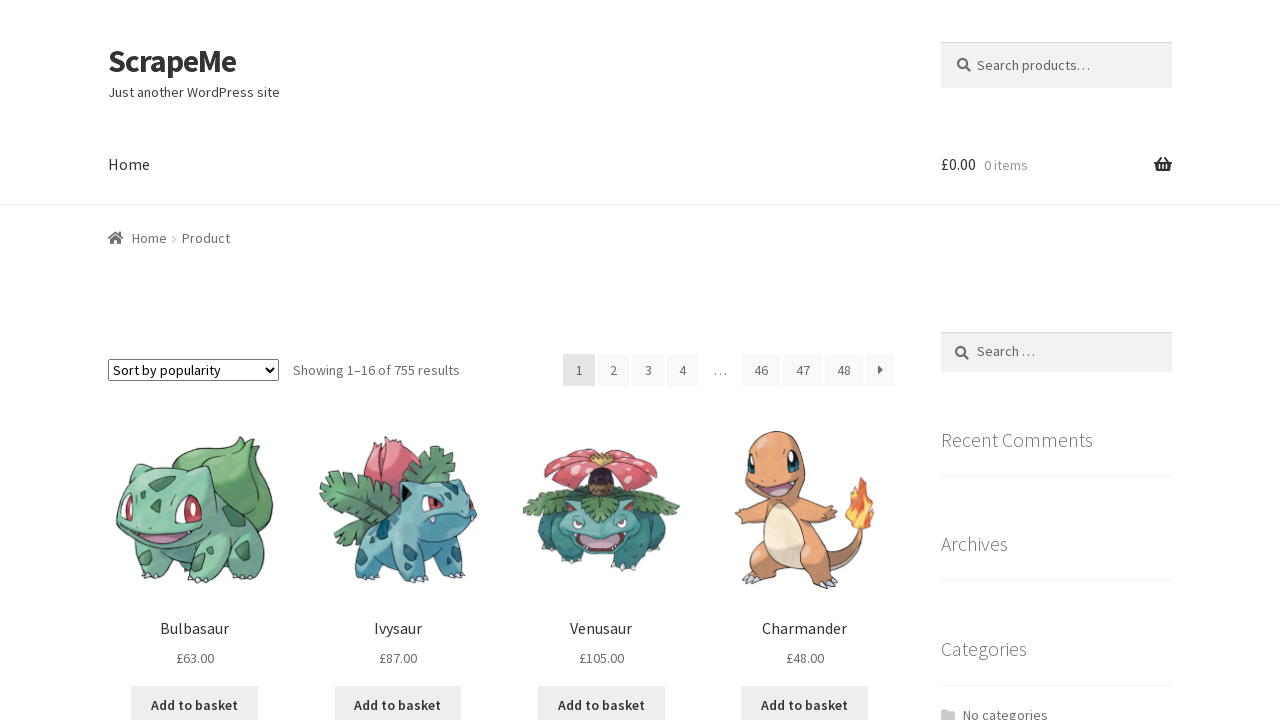

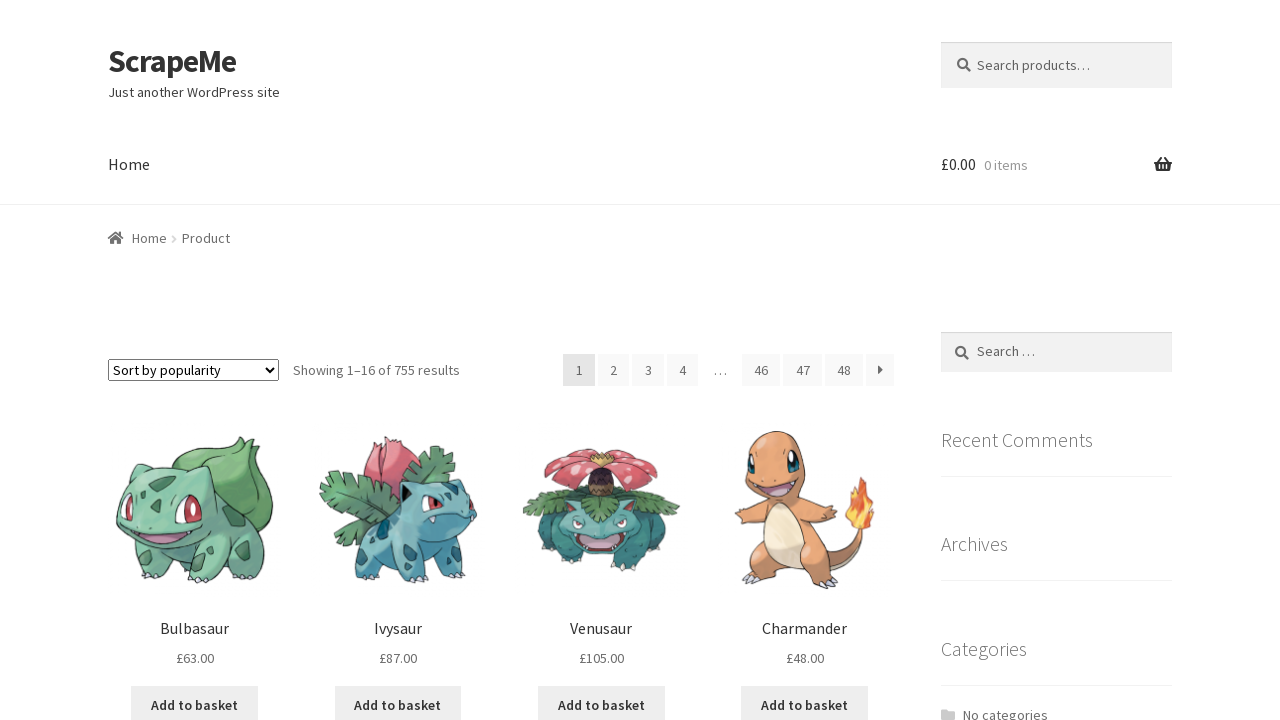